Finds an encrypted link using a mathematical formula, clicks it to navigate to a registration form, and fills out the form fields

Starting URL: http://suninjuly.github.io/find_link_text

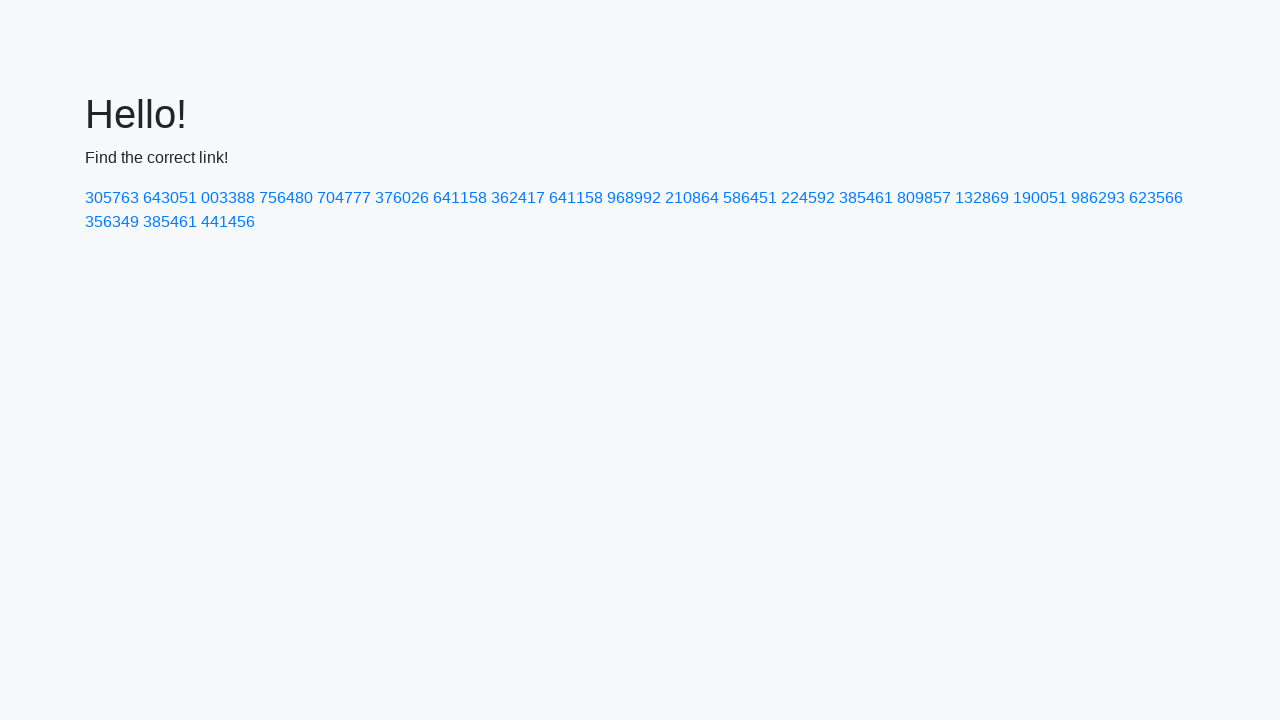

Navigated to the encrypted link page
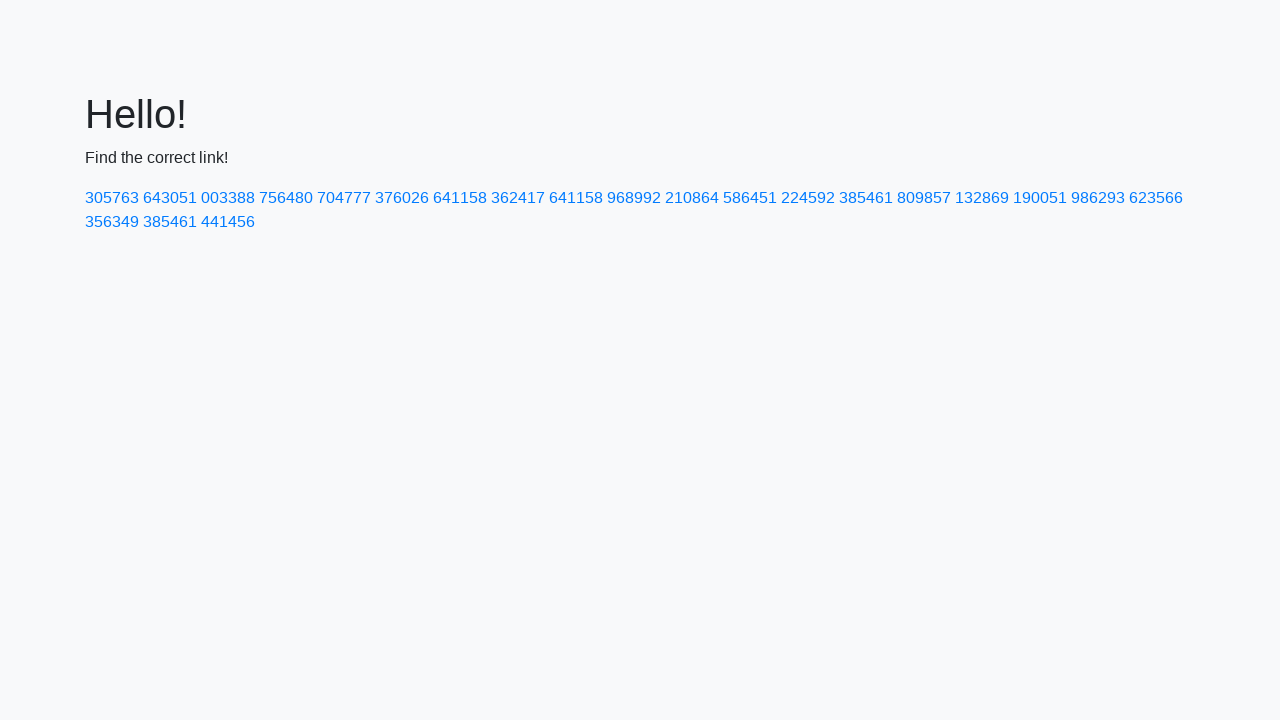

Calculated encrypted link text: 224592
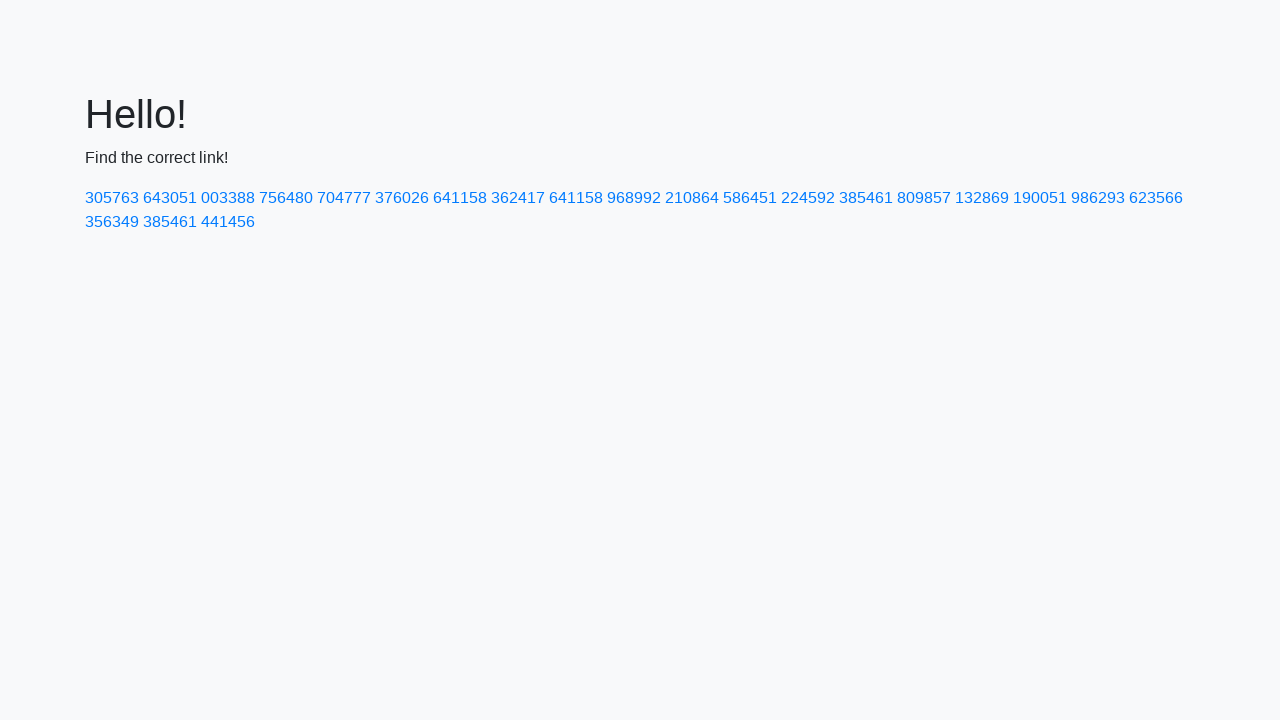

Clicked the encrypted link with text '224592' at (808, 198) on a:has-text('224592')
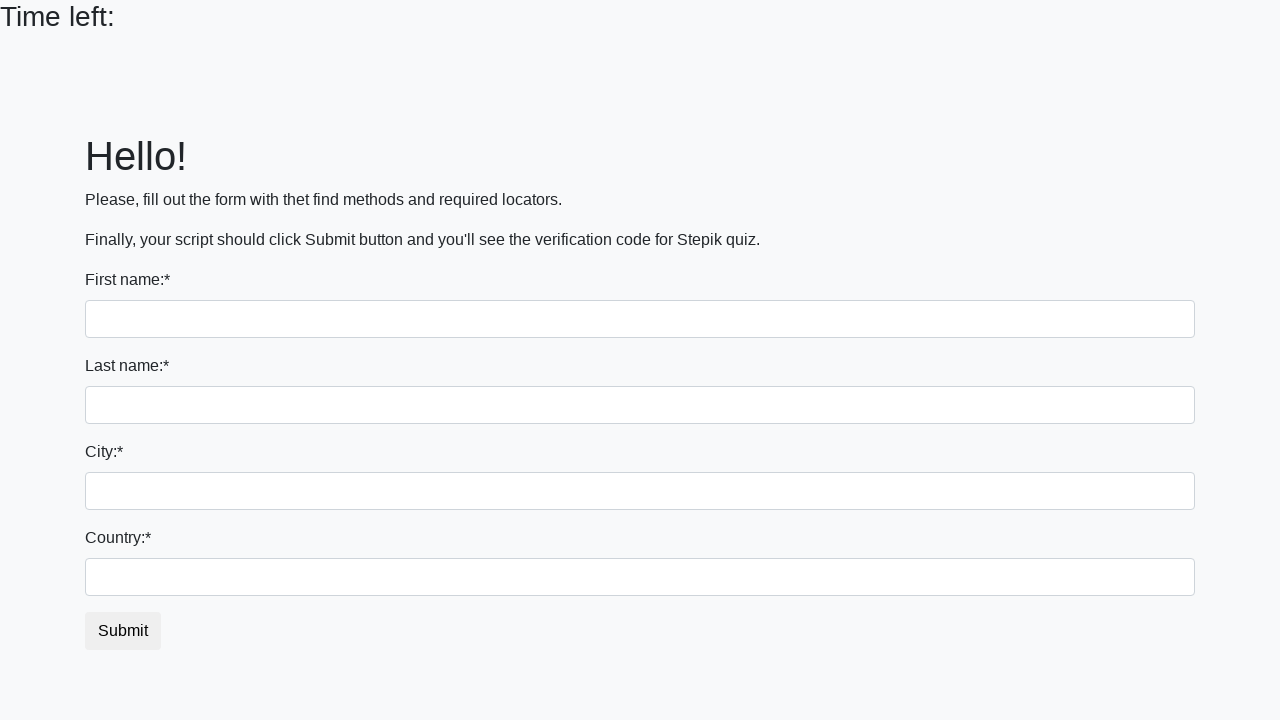

Filled first name field with 'Sandra' on input:first-of-type
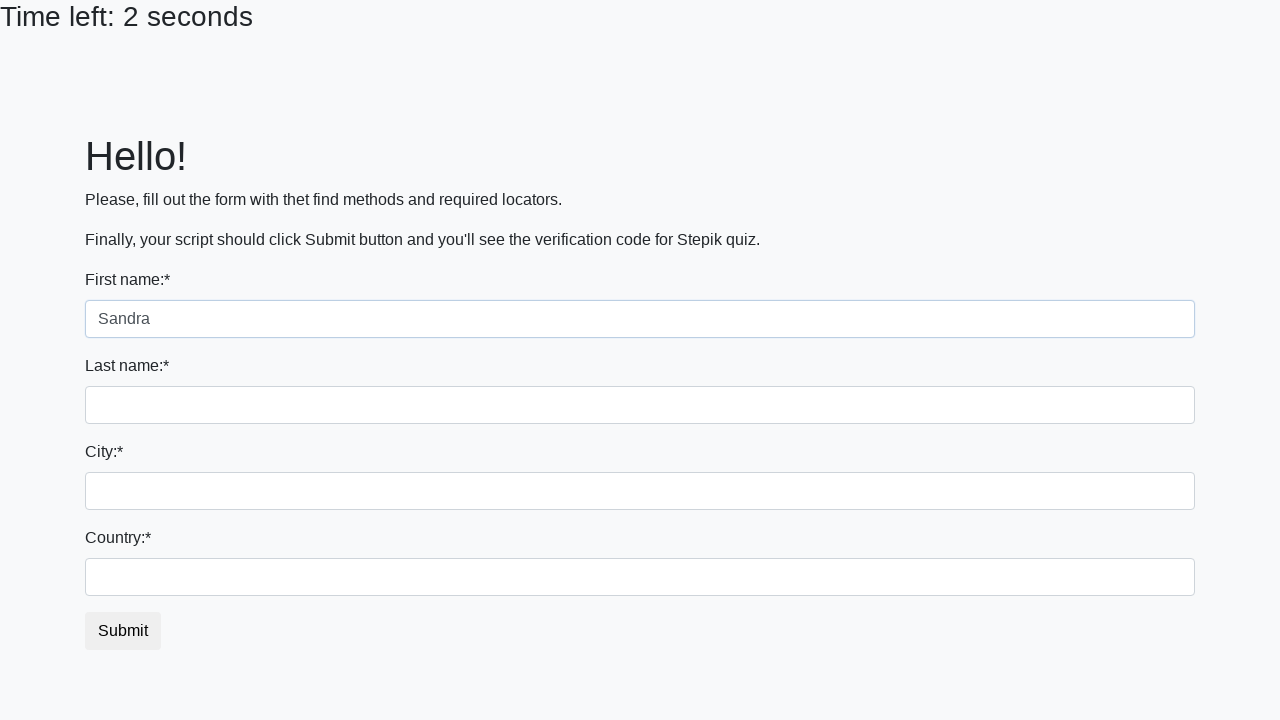

Filled last name field with 'Bulochka' on input[name='last_name']
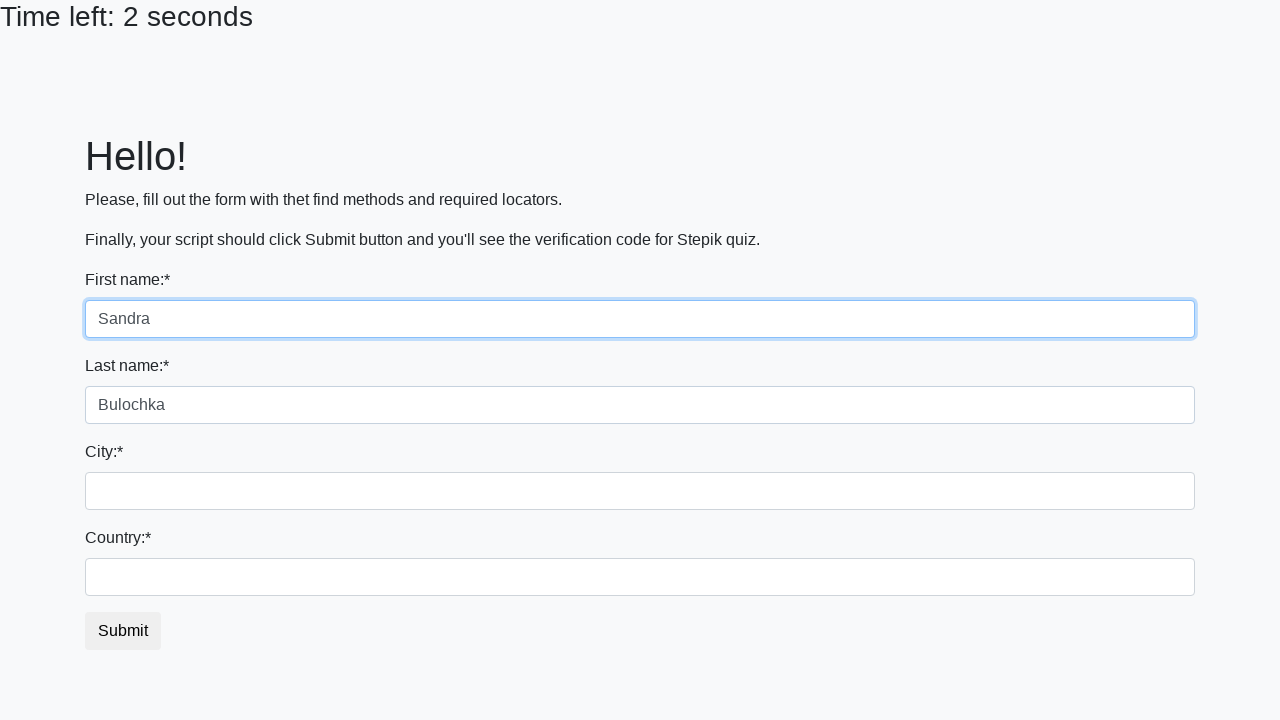

Filled city field with 'megacity' on .city
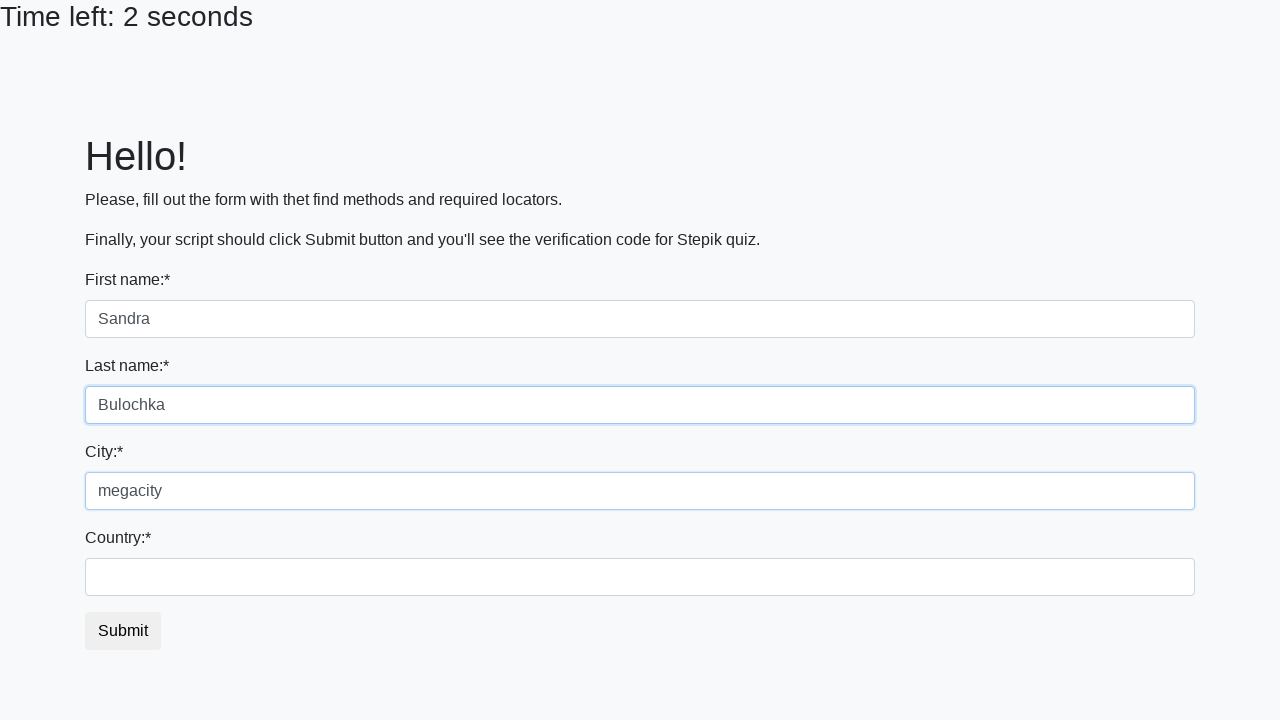

Filled country field with 'Veishnoria' on #country
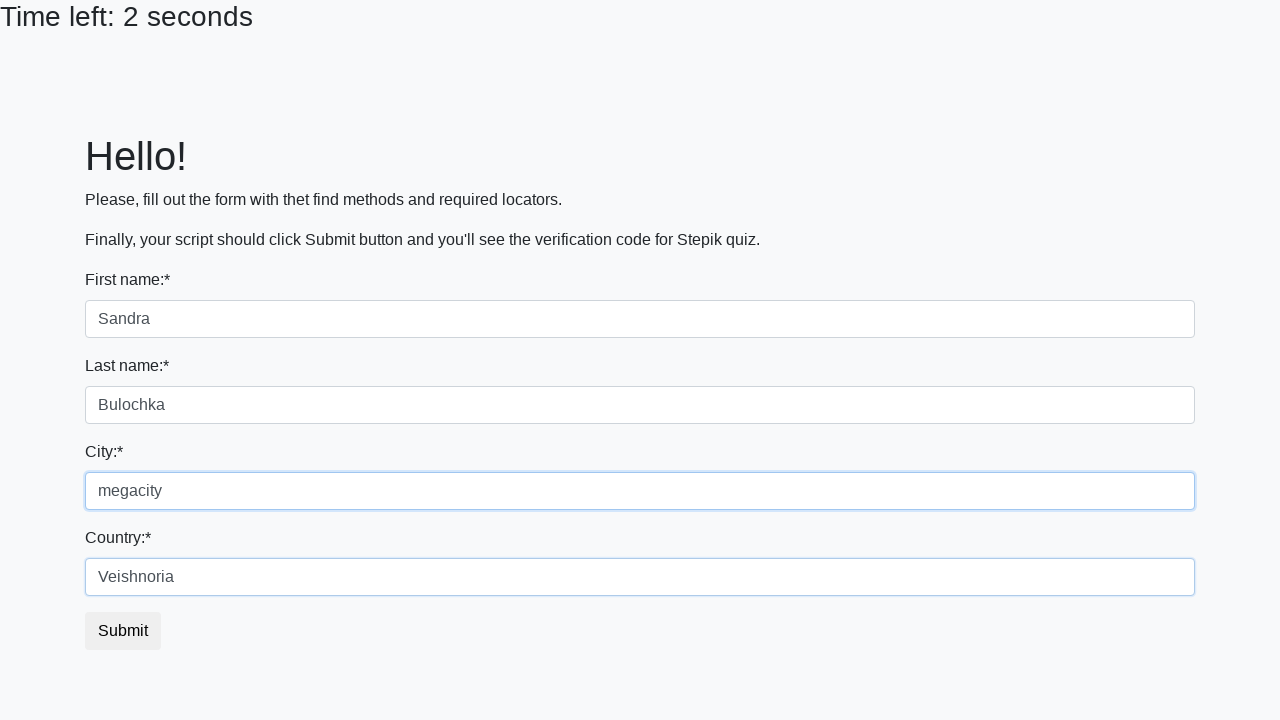

Clicked the submit button to complete registration at (123, 631) on button.btn
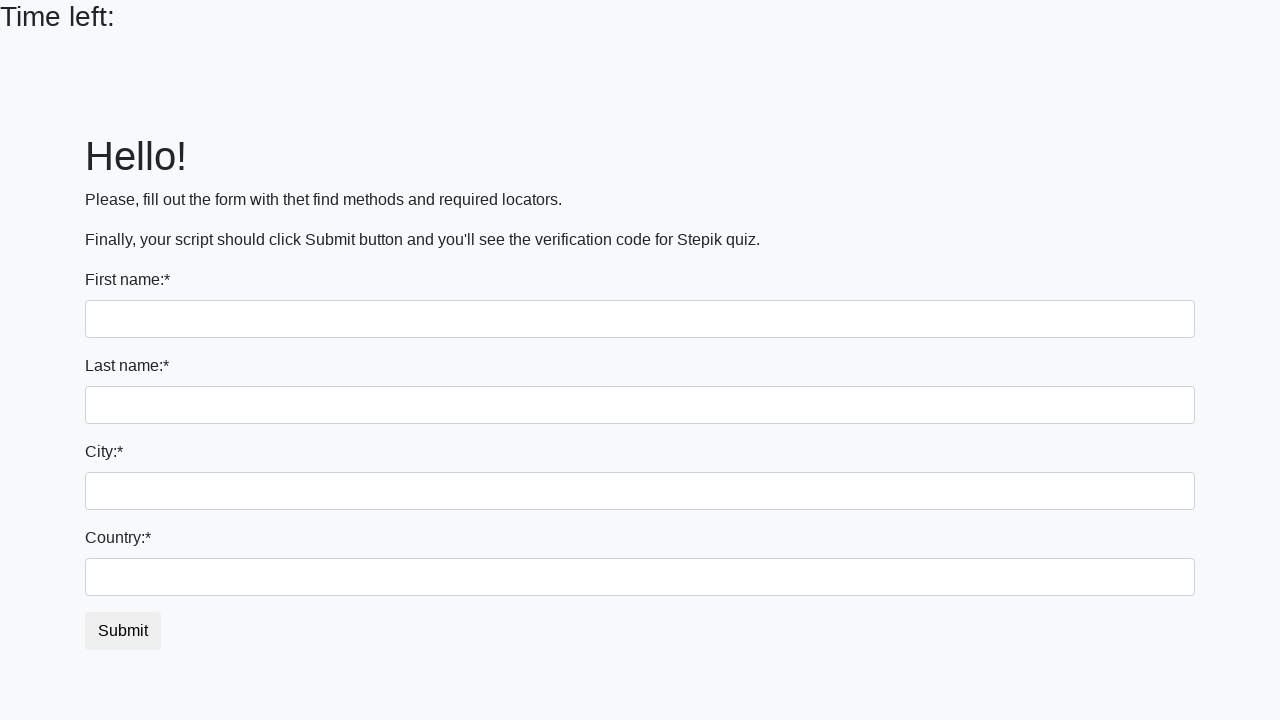

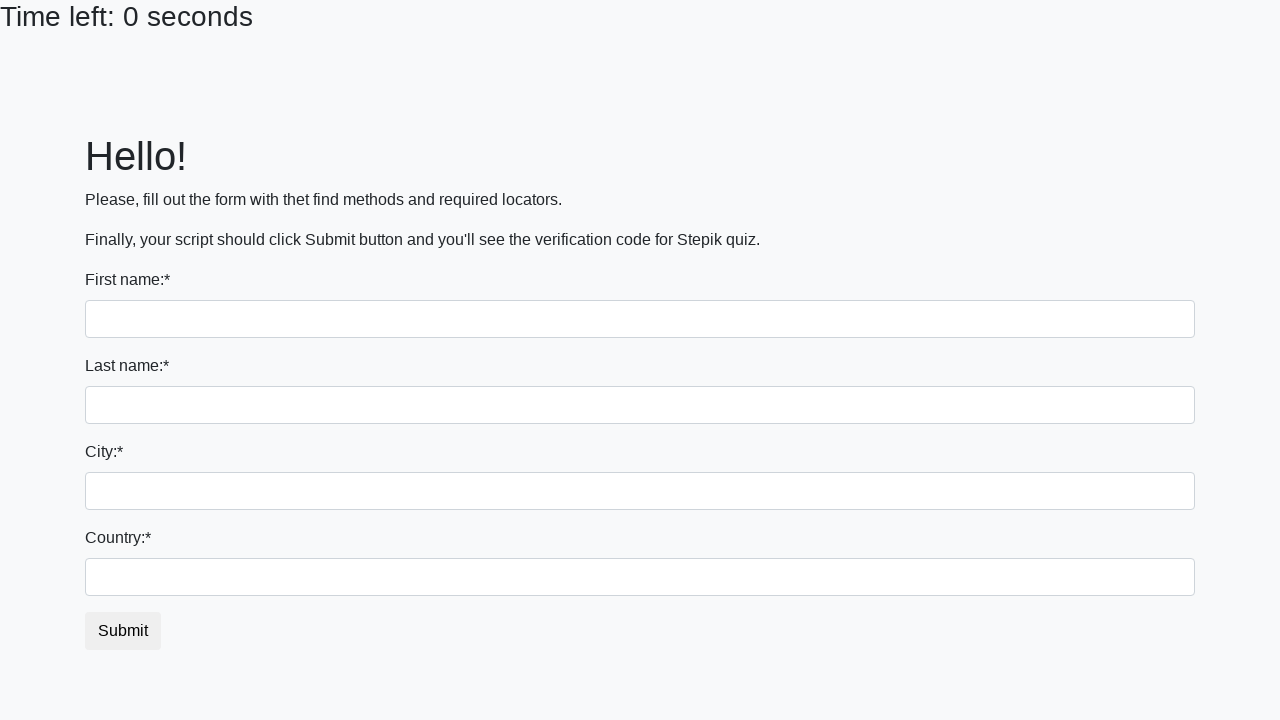